Navigates to JPL Space images page and clicks the full image button to display the featured image

Starting URL: https://data-class-jpl-space.s3.amazonaws.com/JPL_Space/index.html

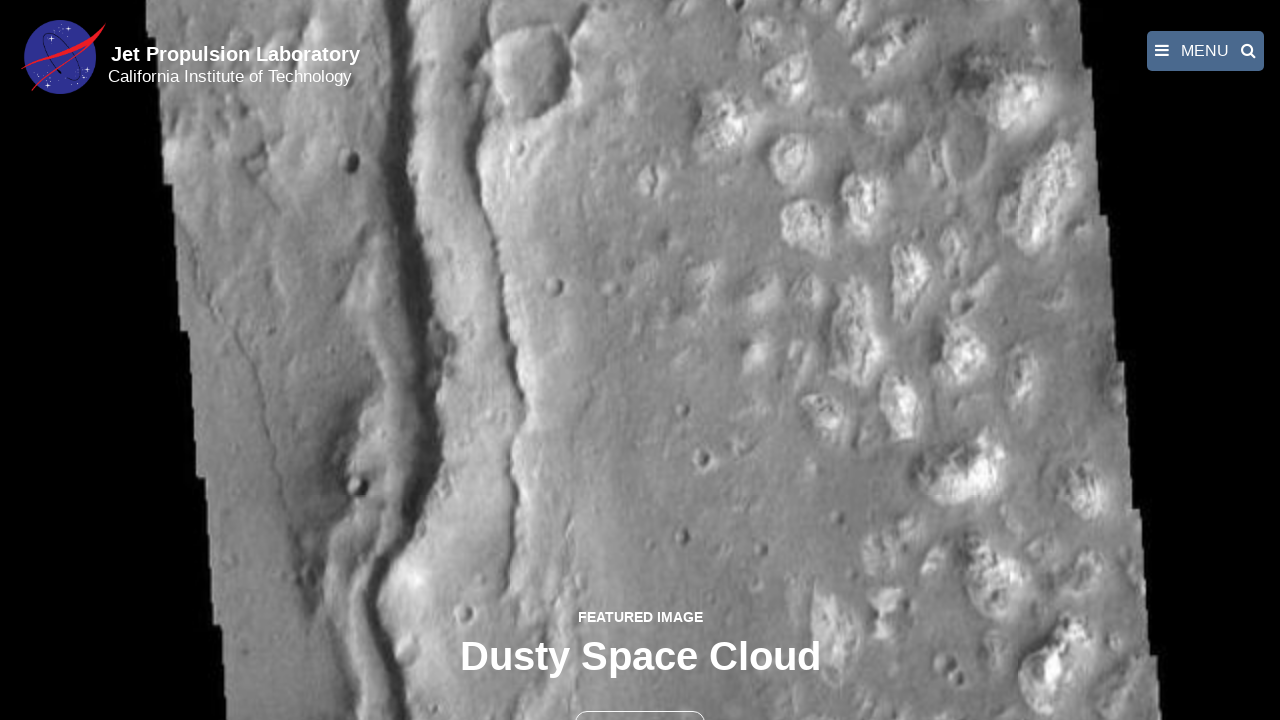

Navigated to JPL Space images page
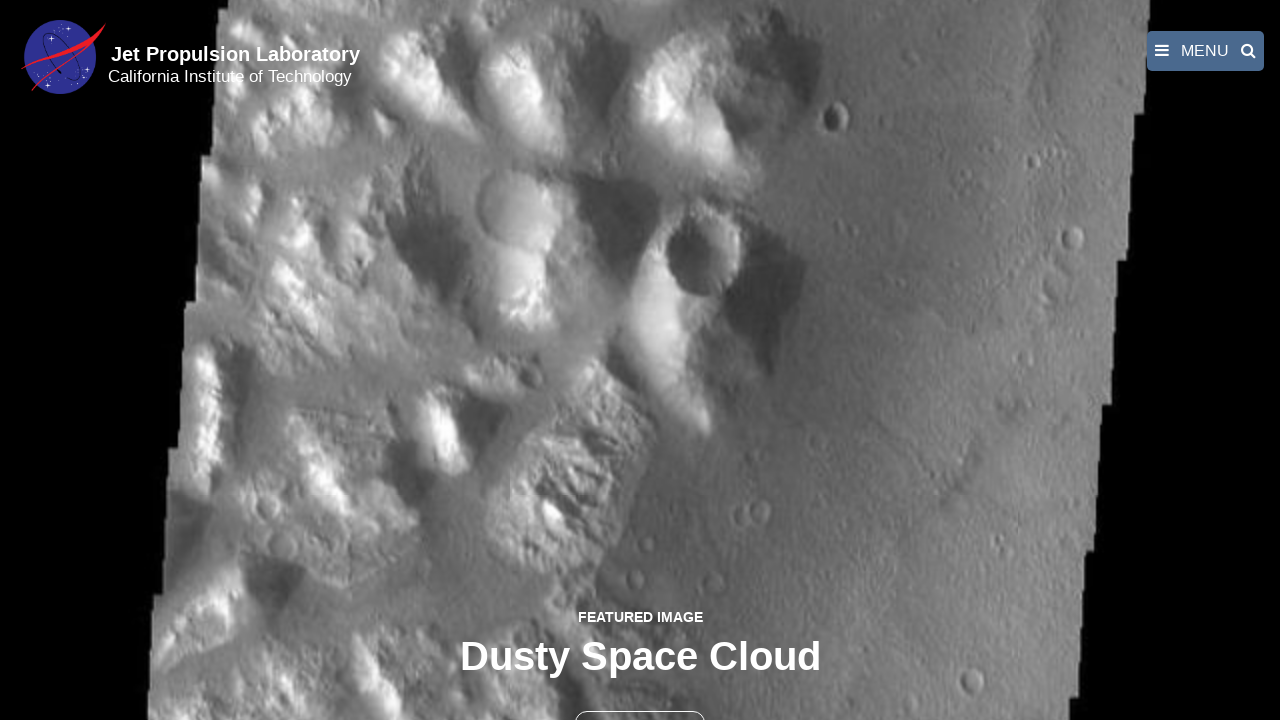

Clicked the full image button to display featured image at (640, 699) on button >> nth=1
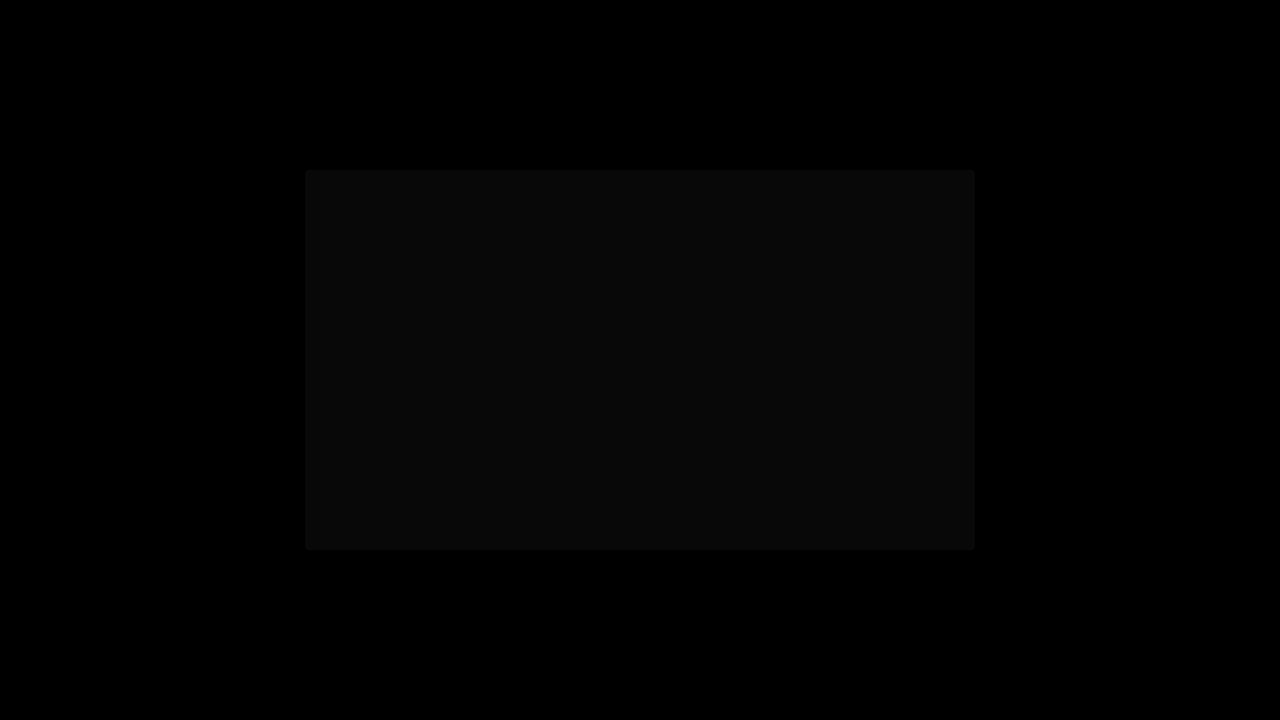

Featured image displayed in fancybox
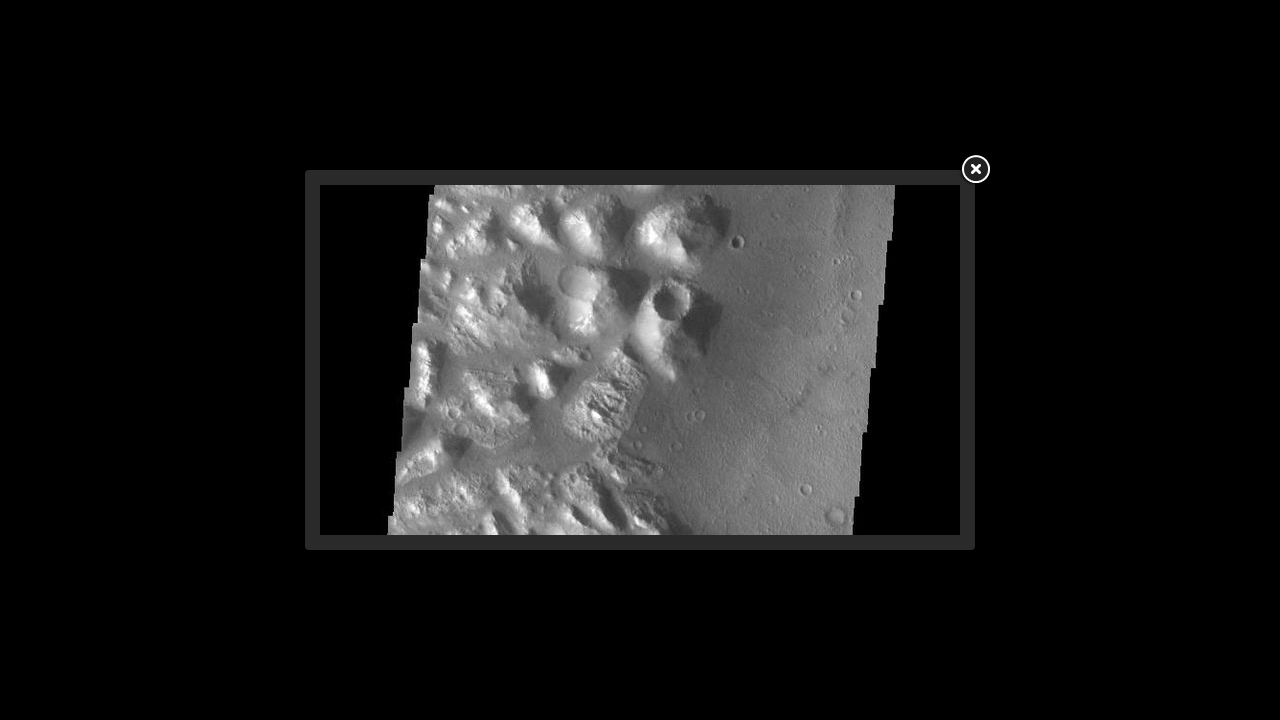

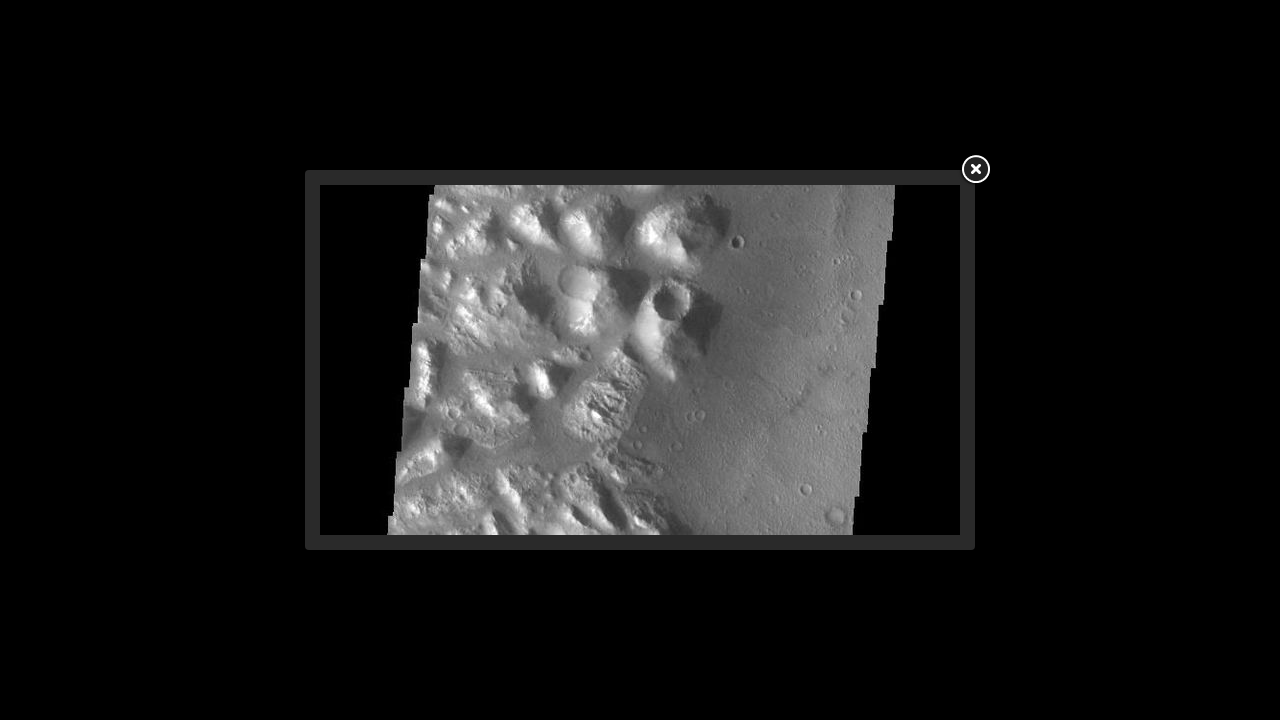